Tests highlighting an element on the page by changing its border style to a red dashed line using JavaScript execution, then reverting the style after 3 seconds.

Starting URL: http://the-internet.herokuapp.com/large

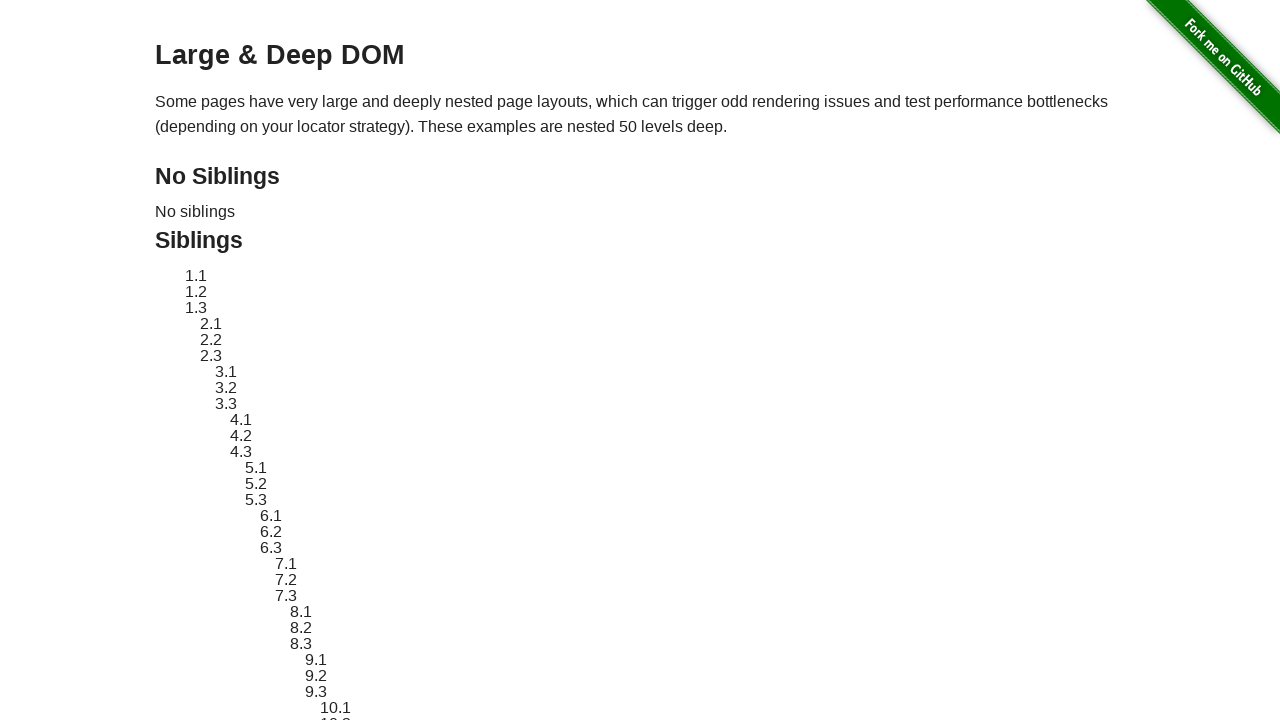

Located element with ID 'sibling-2.3' for highlighting
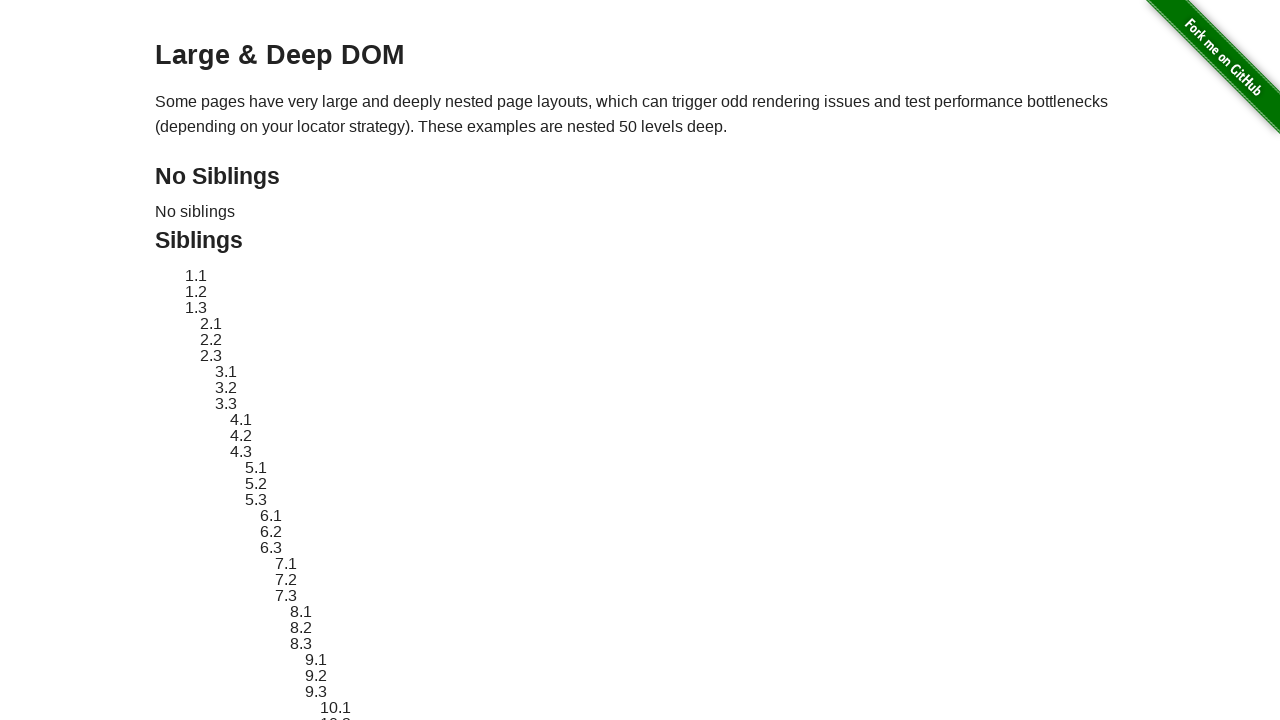

Retrieved original style attribute from element
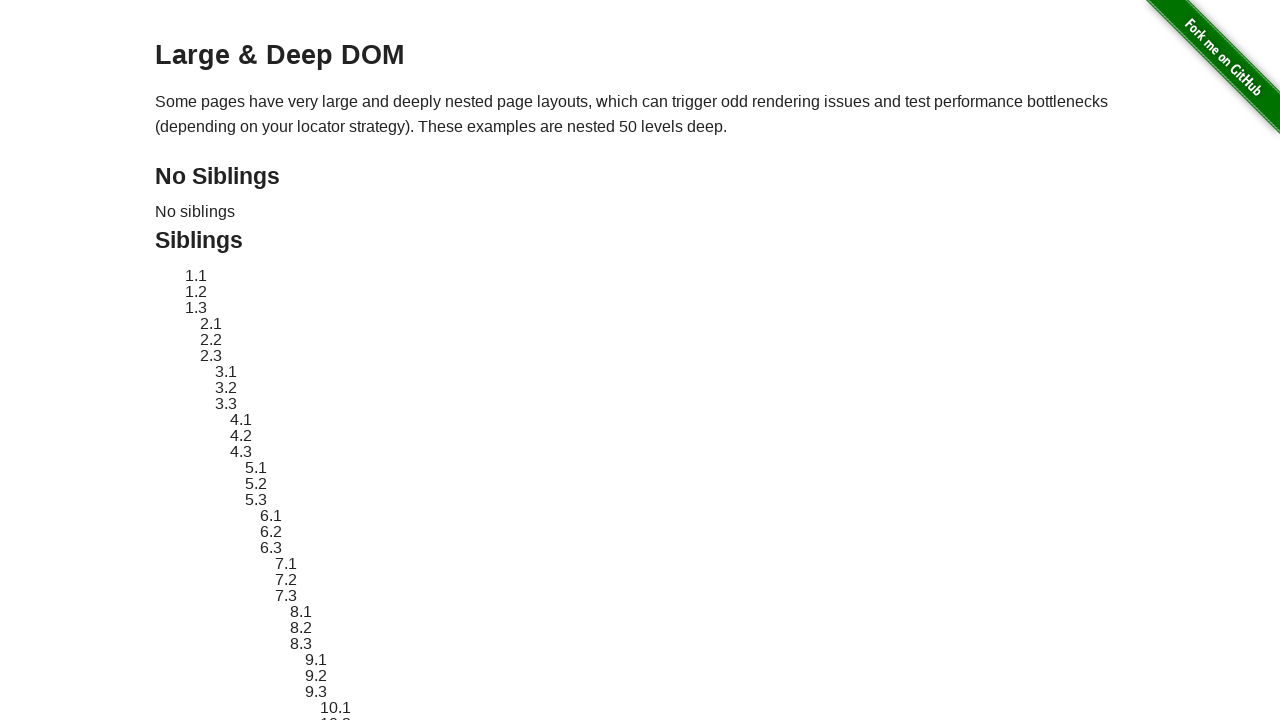

Applied red dashed border highlight to element using JavaScript
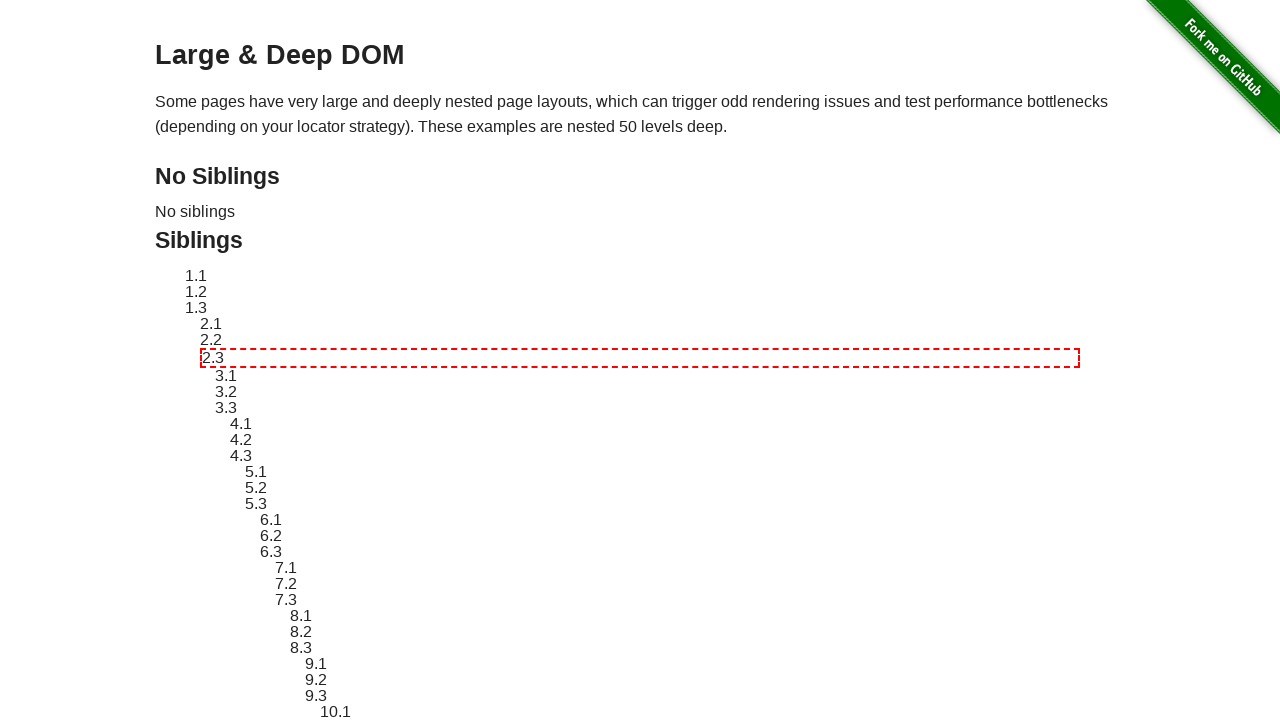

Waited 3 seconds to observe the highlight effect
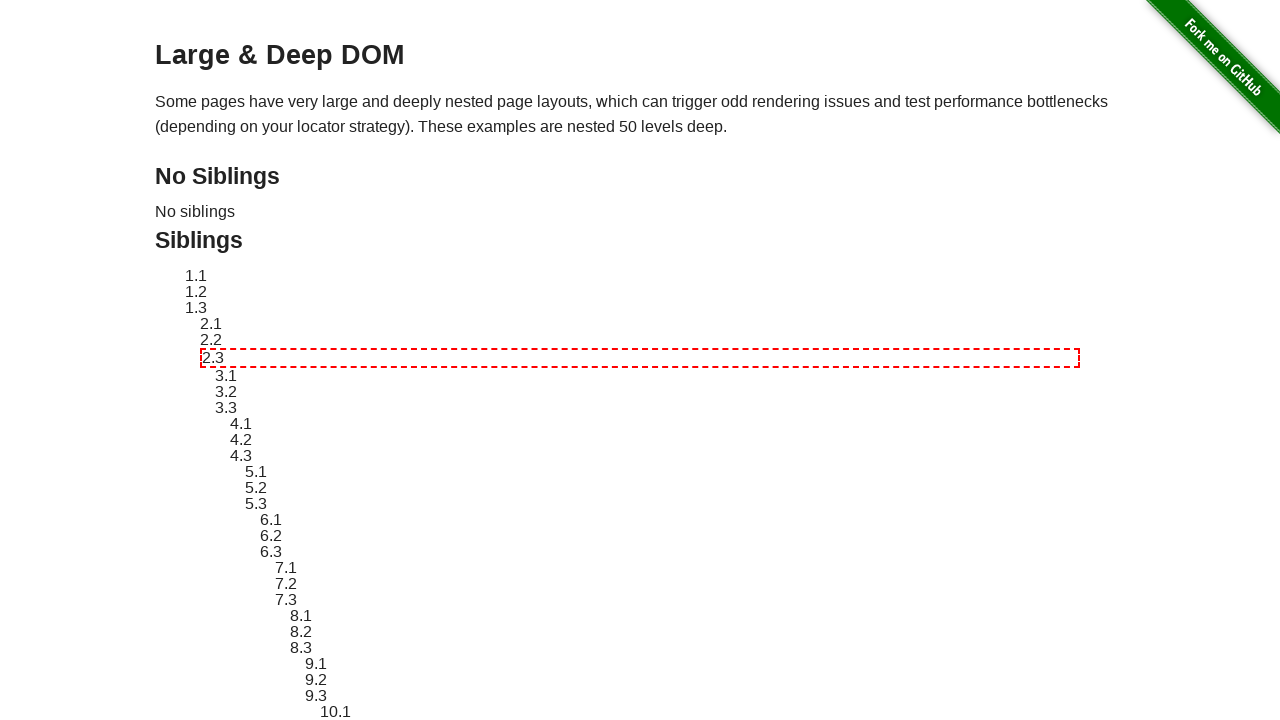

Reverted element style back to original using JavaScript
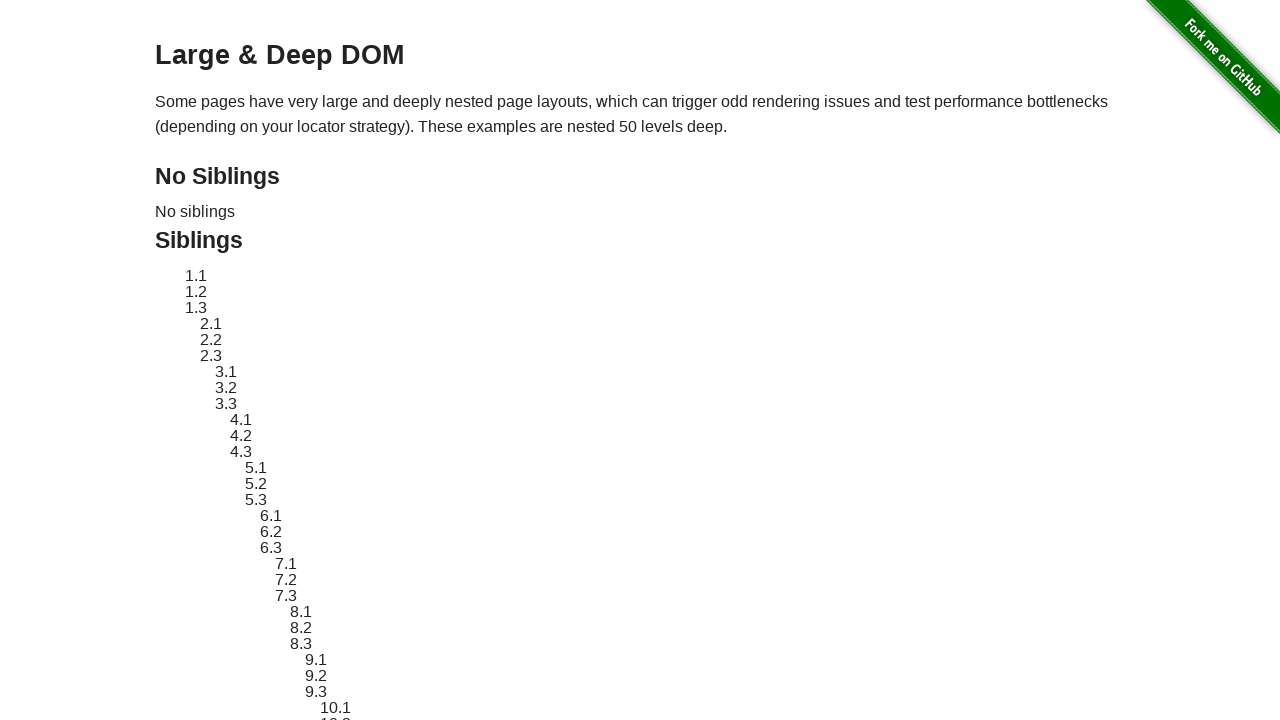

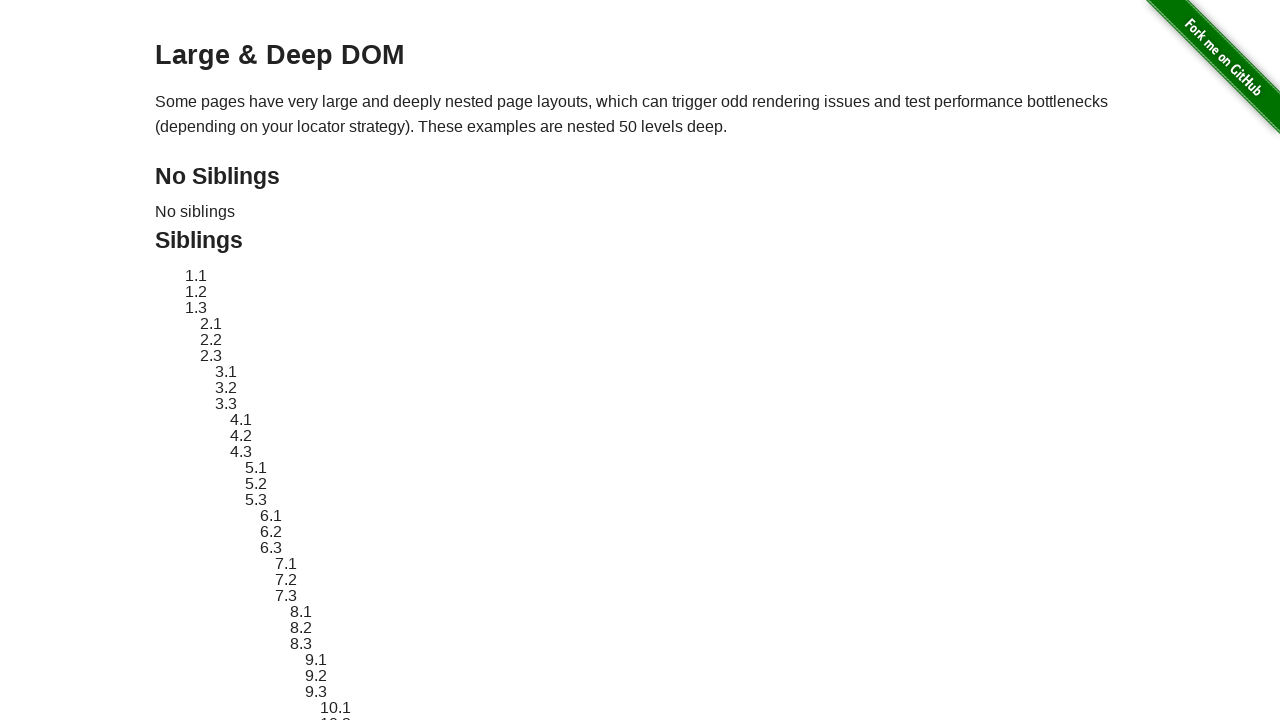